Tests navigation to httpbin.org and clicking on a form link, then verifying the form label text appears

Starting URL: https://httpbin.org

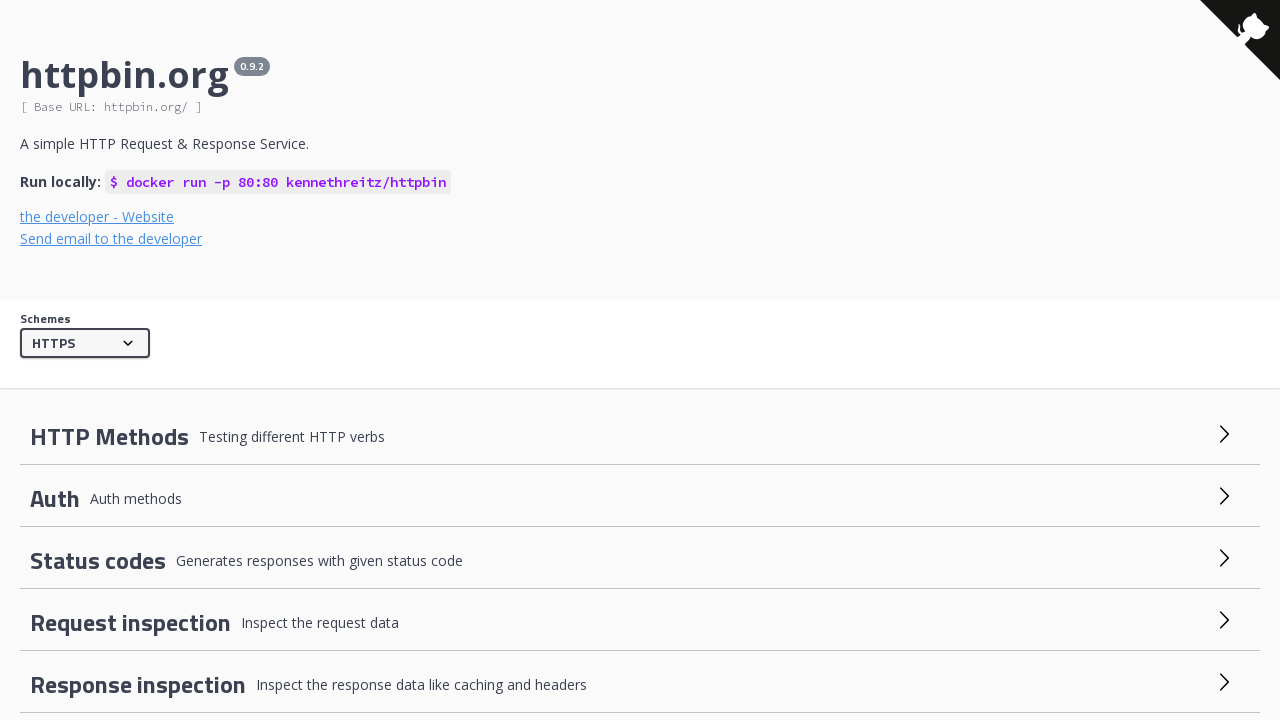

Clicked on the forms/post link at (104, 649) on a[href='/forms/post']
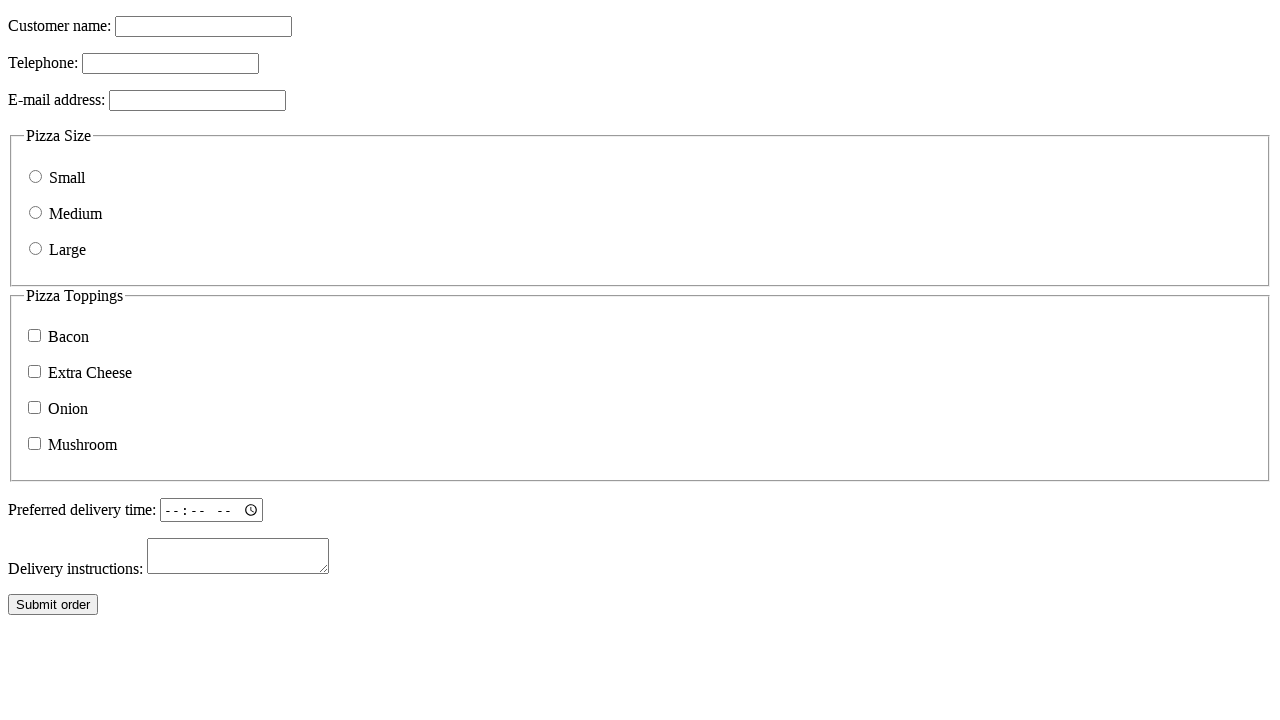

Form label appeared on the page
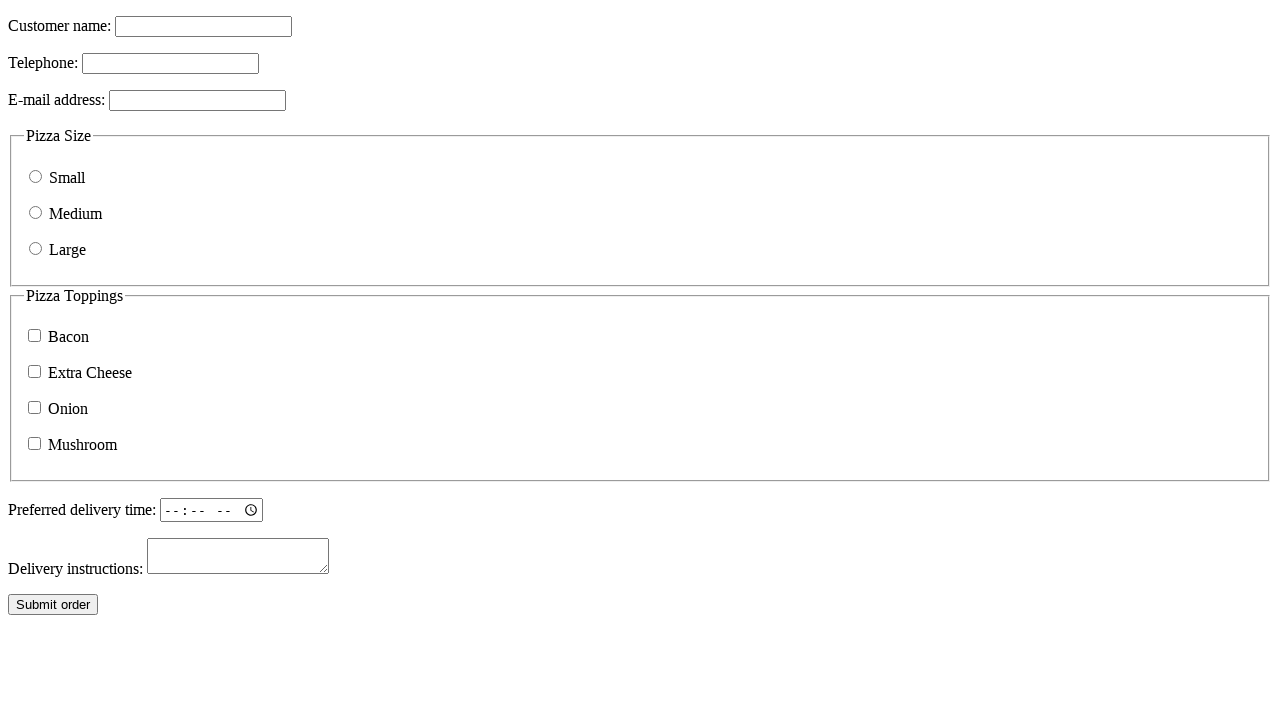

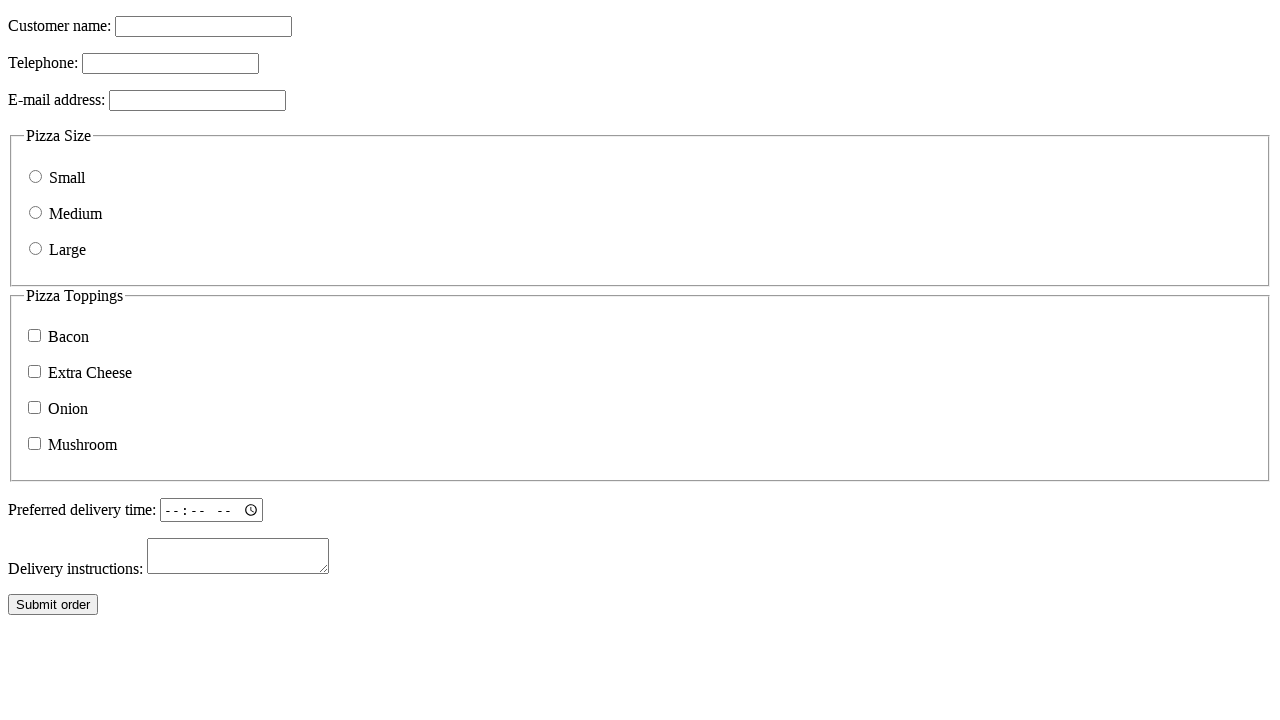